Hovers over the Design menu and verifies that subpages (PCBA Design, Mechanical Design, Embedded Software) are visible in the dropdown.

Starting URL: https://www.dannie.cc/

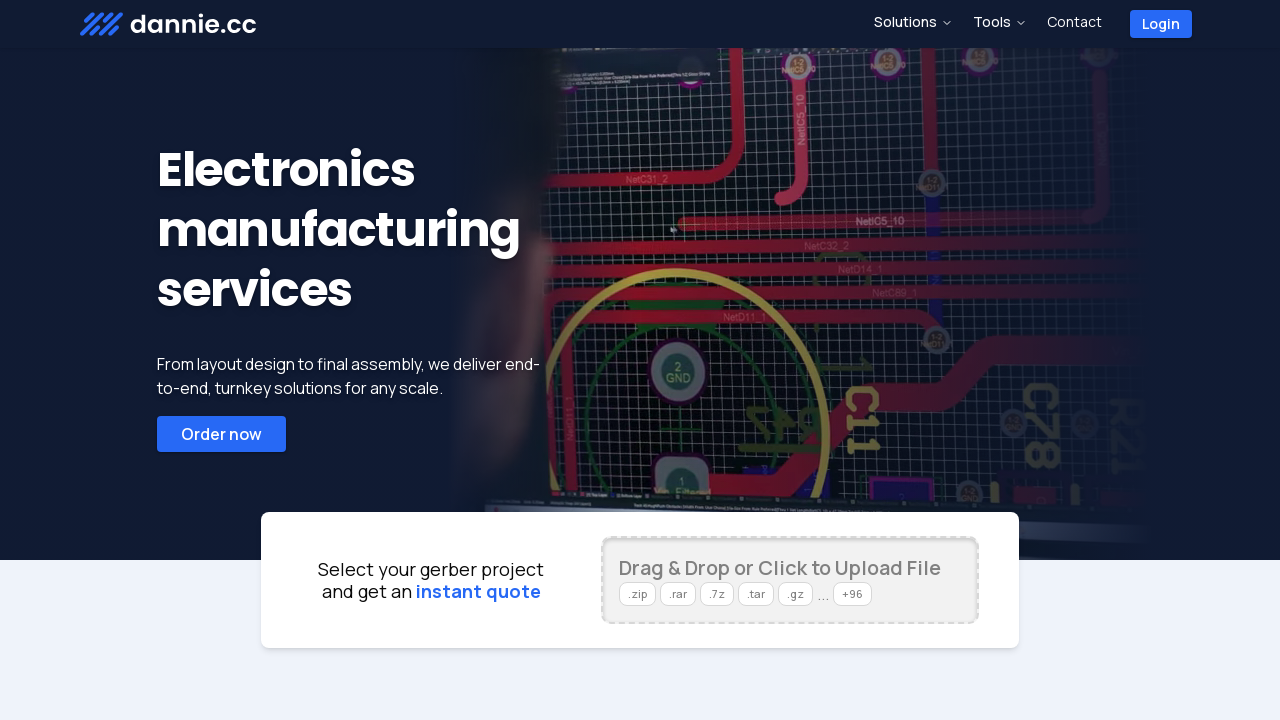

Waited for page to load (3 seconds)
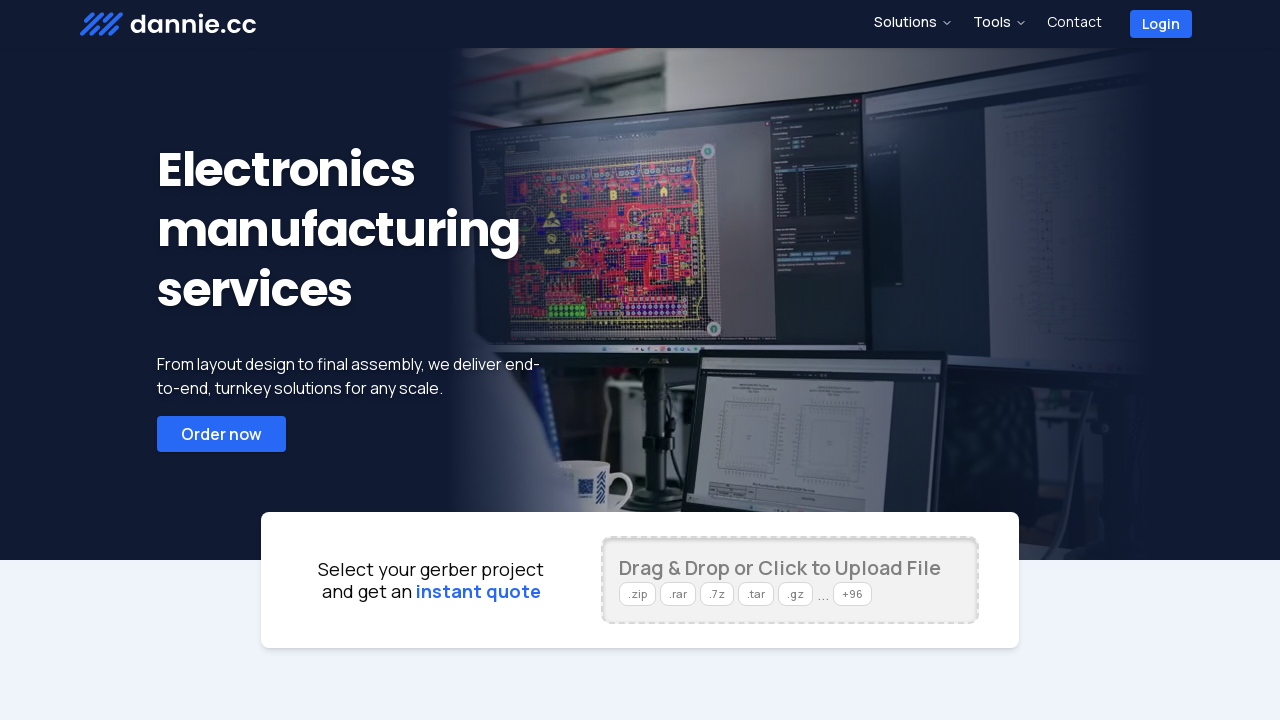

Hovered over Design menu to reveal subpages at (349, 376) on internal:text="DESIGN"i >> nth=0
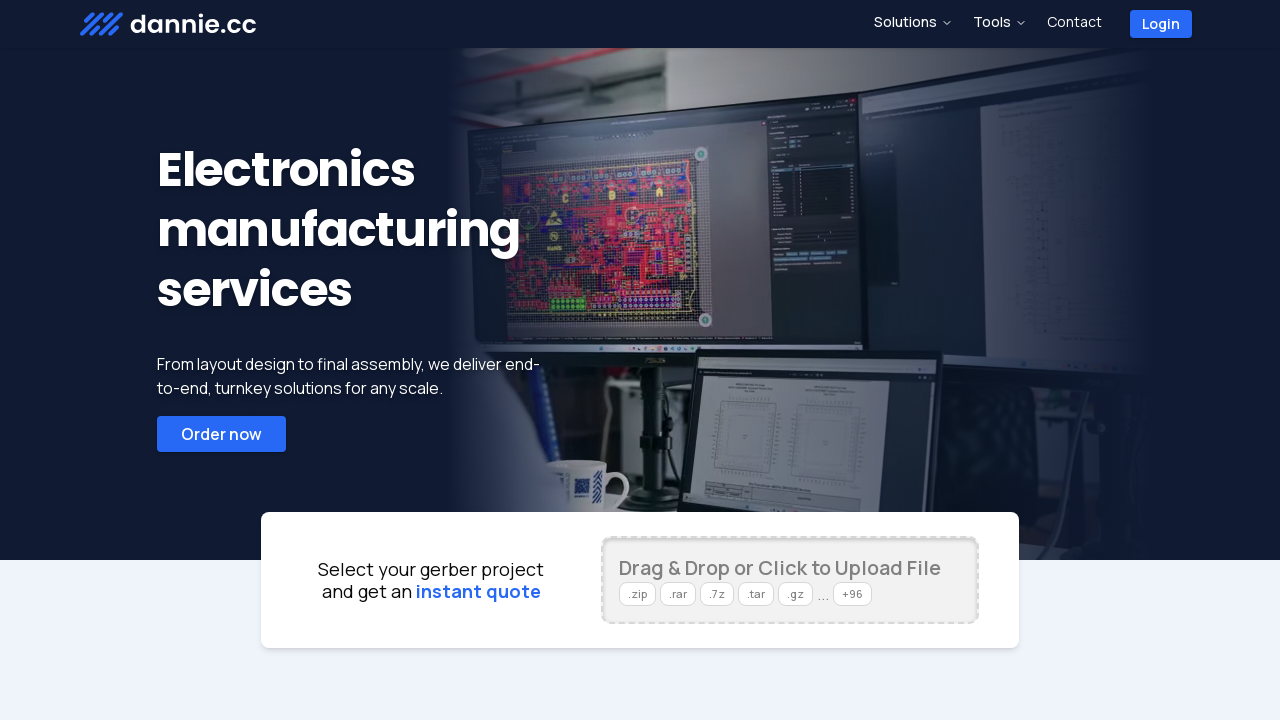

Waited for dropdown menu to fully appear (3 seconds)
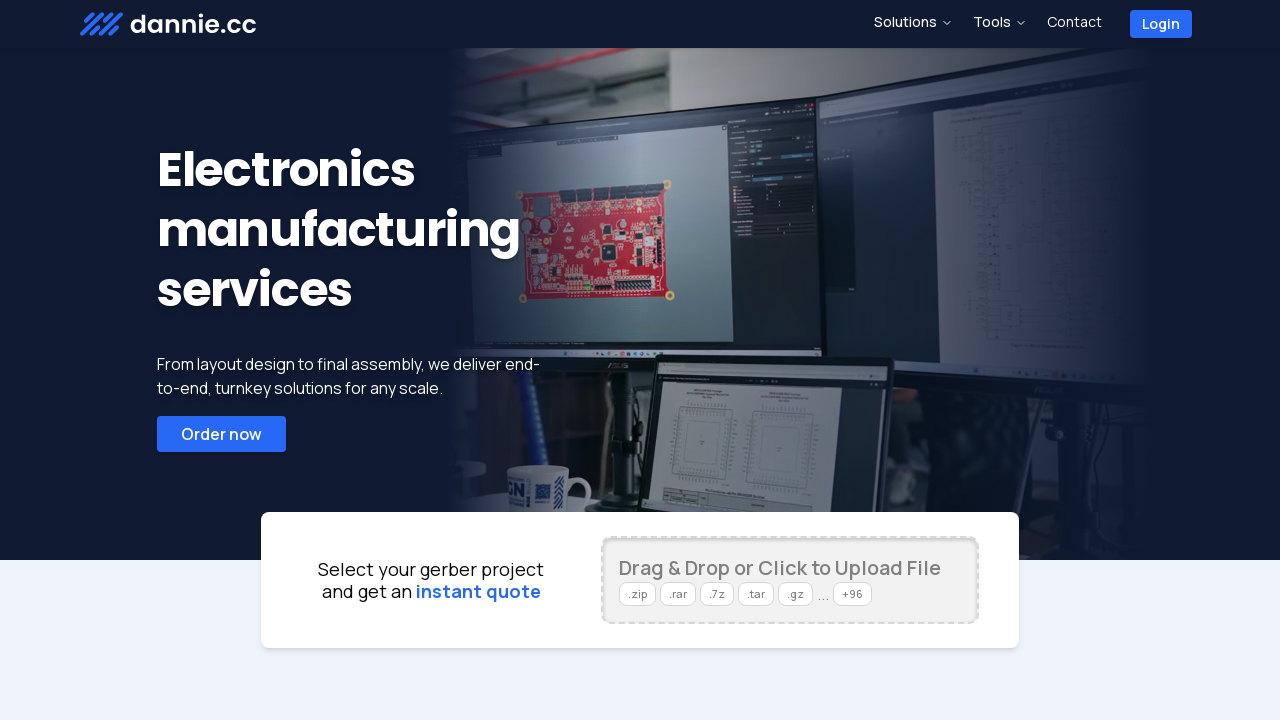

Verified PCBA Design subpage is visible
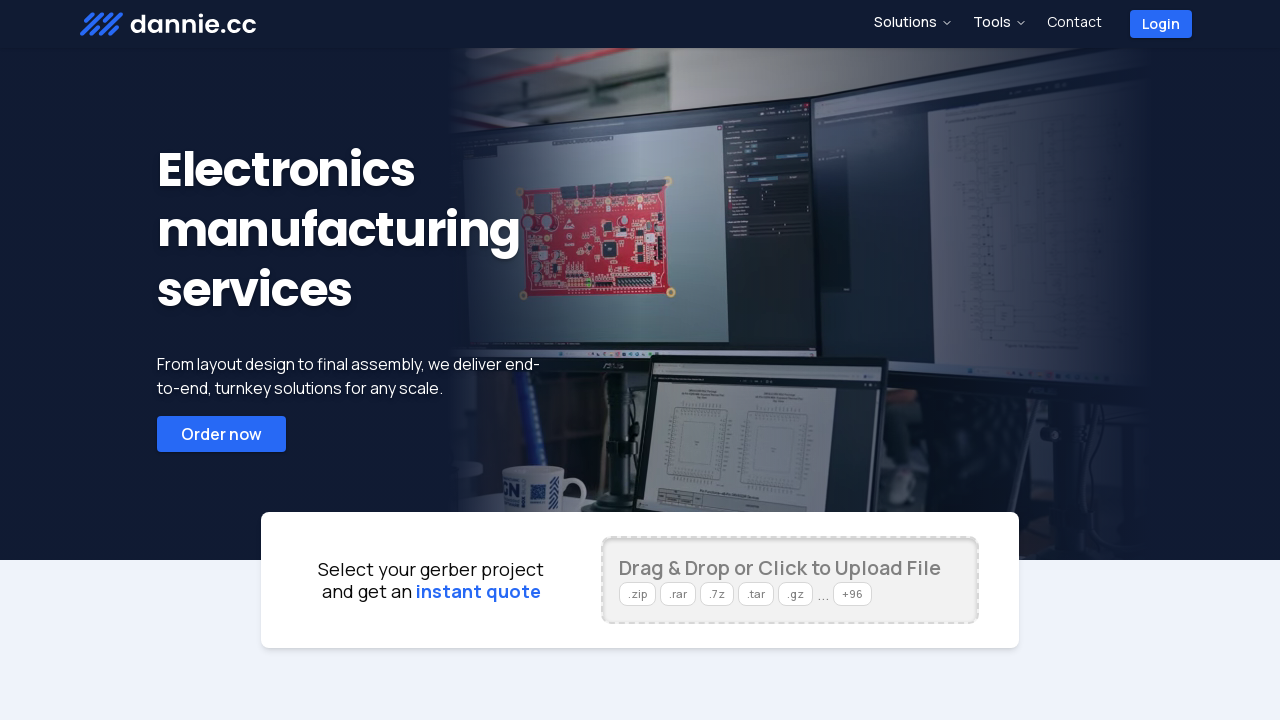

Verified Mechanical Design subpage is visible
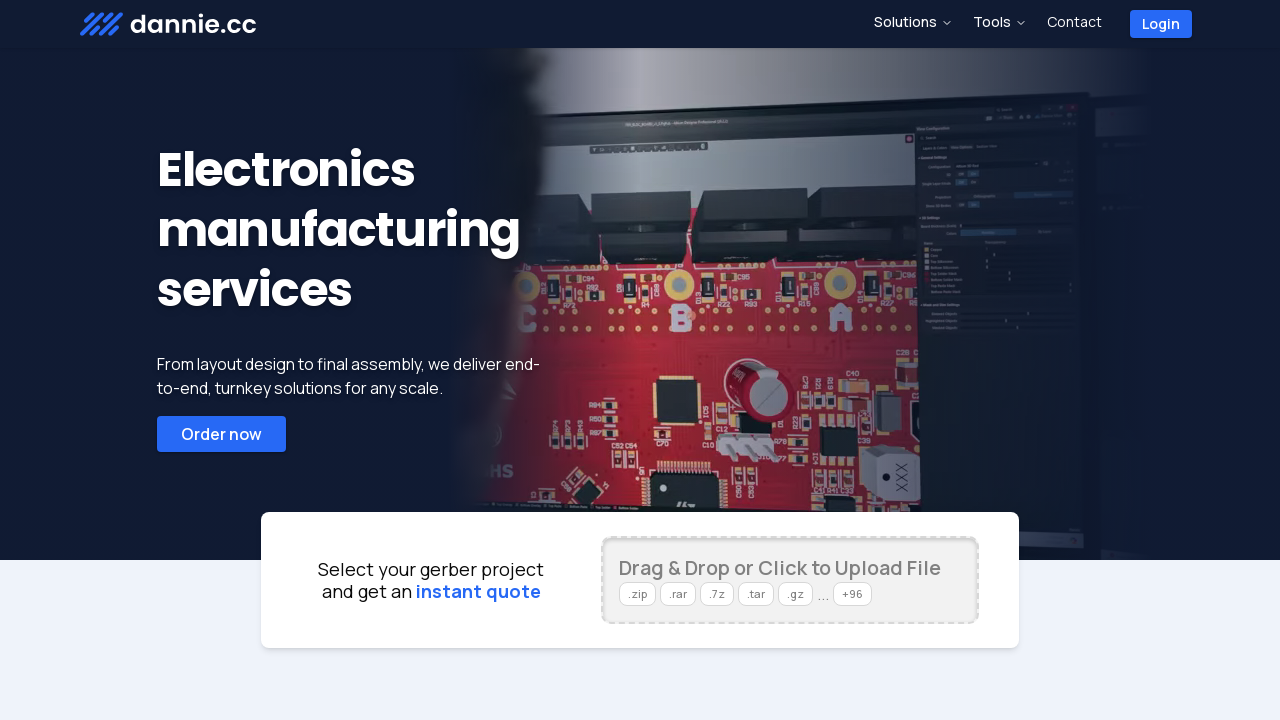

Verified Embedded Software subpage is visible
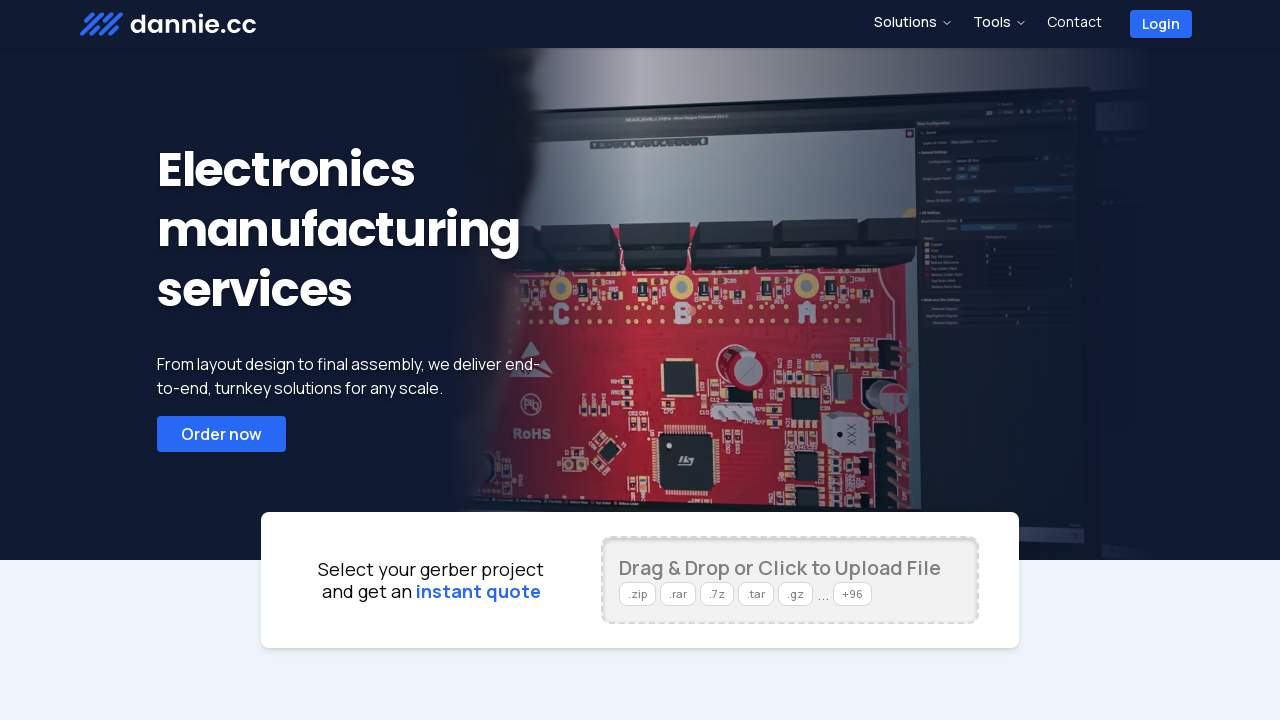

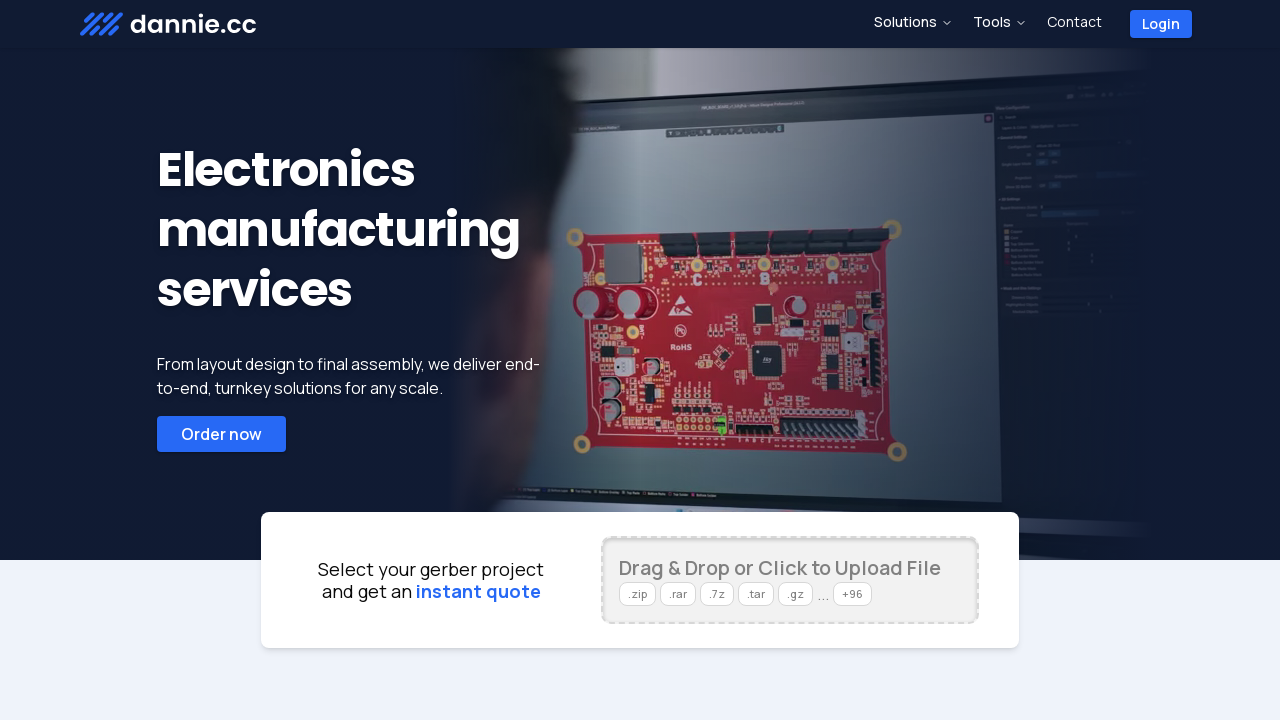